Fills out the Text Box form with full name, email, current address, and permanent address, then verifies the output

Starting URL: https://demoqa.com/

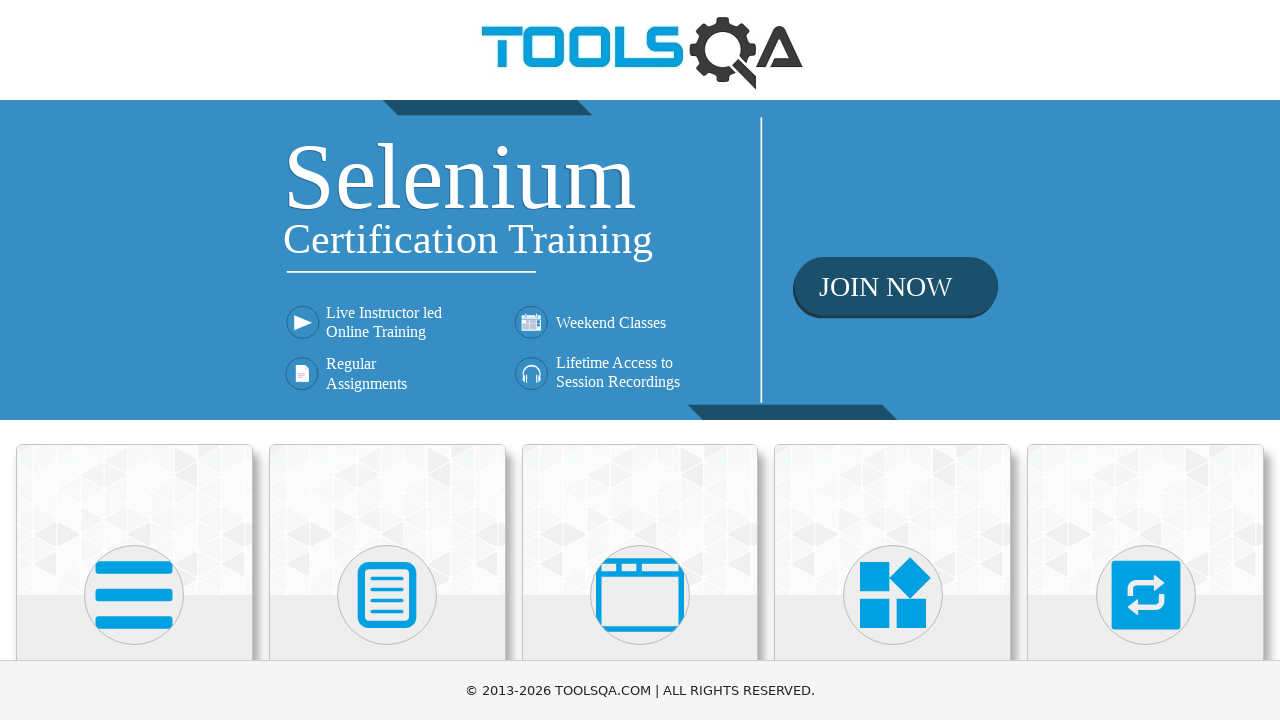

Clicked on Elements category card at (134, 520) on div.category-cards div:first-child
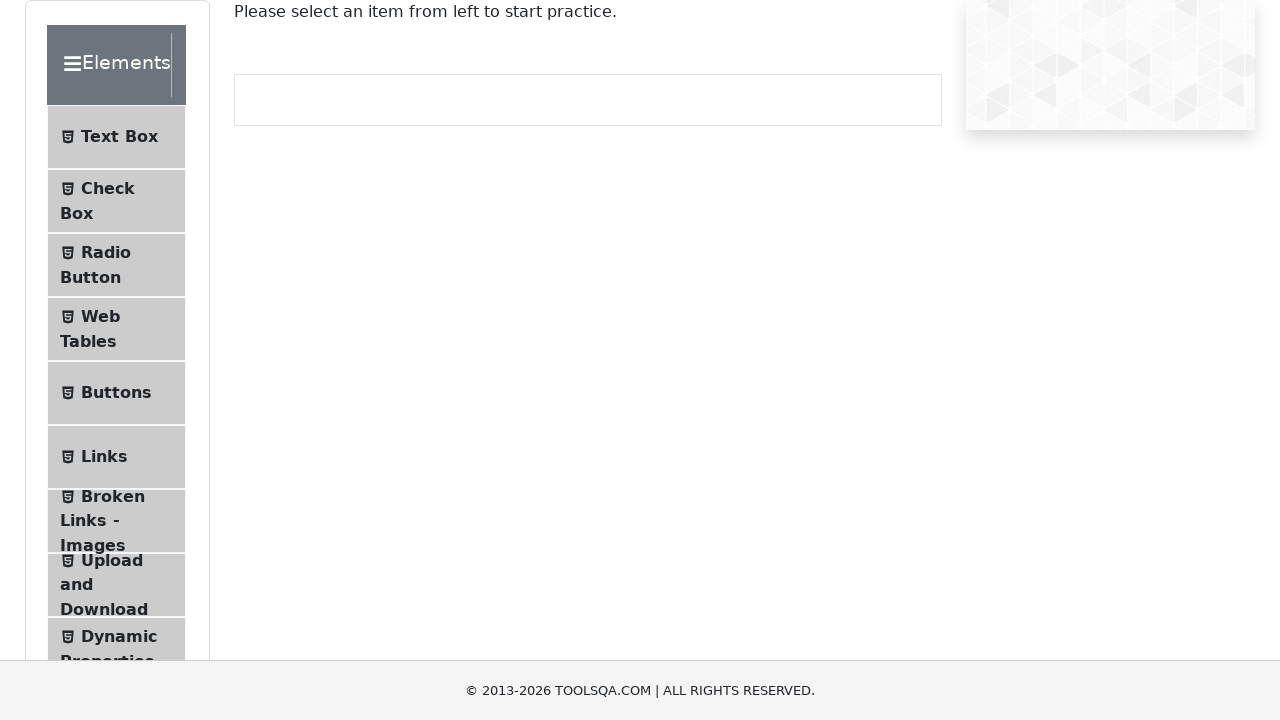

Clicked on Text Box menu item at (119, 137) on span:has-text('Text Box')
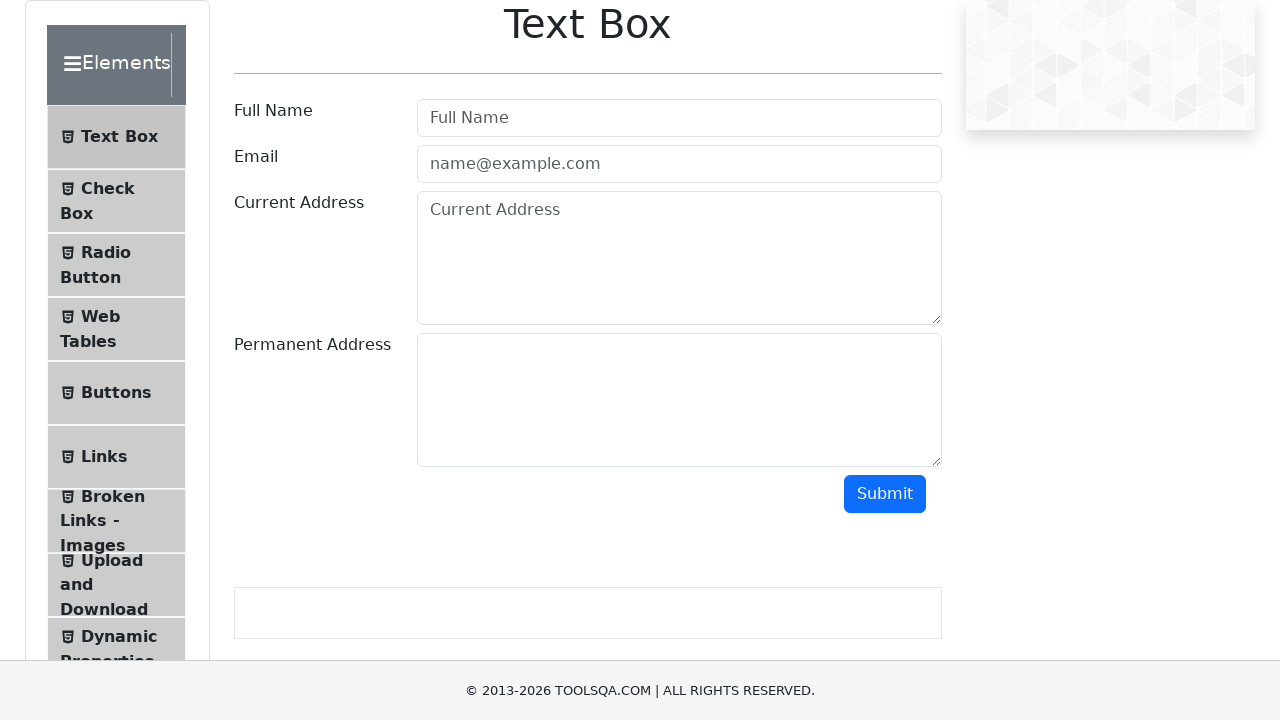

Filled Full Name field with 'Natalia V' on input[placeholder='Full Name']
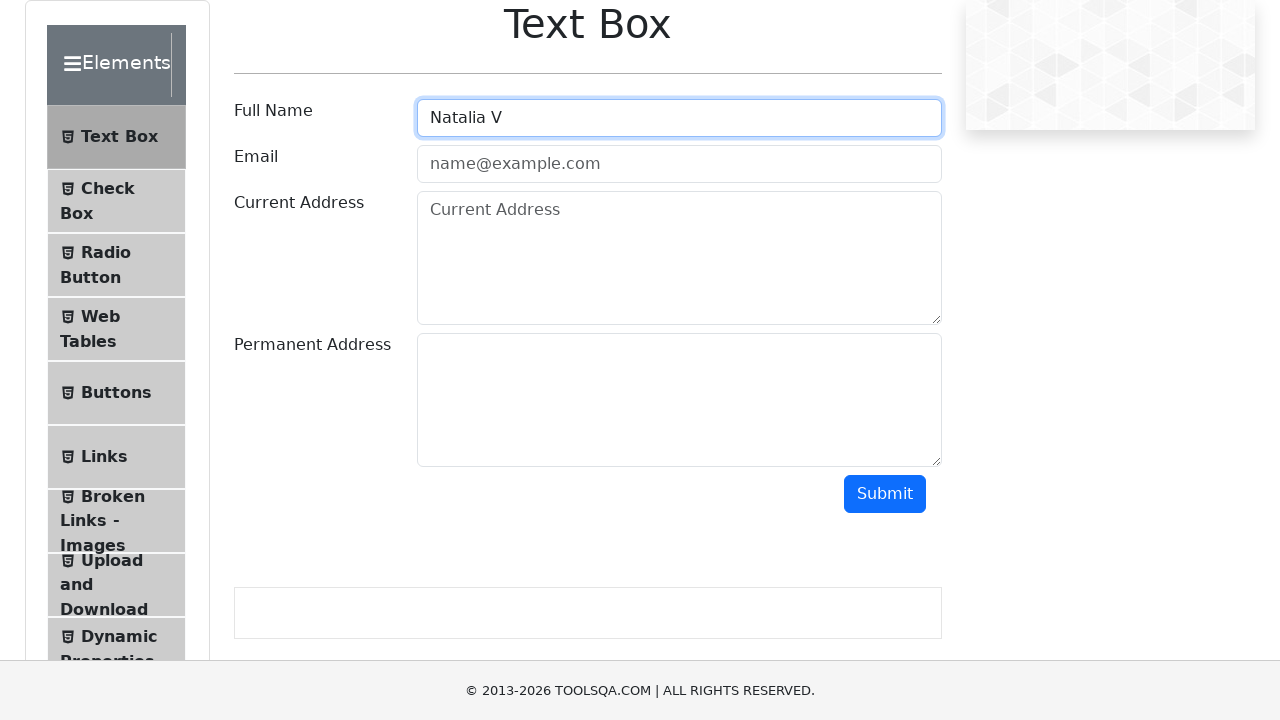

Filled Email field with 'mail@gmail.com' on #userEmail
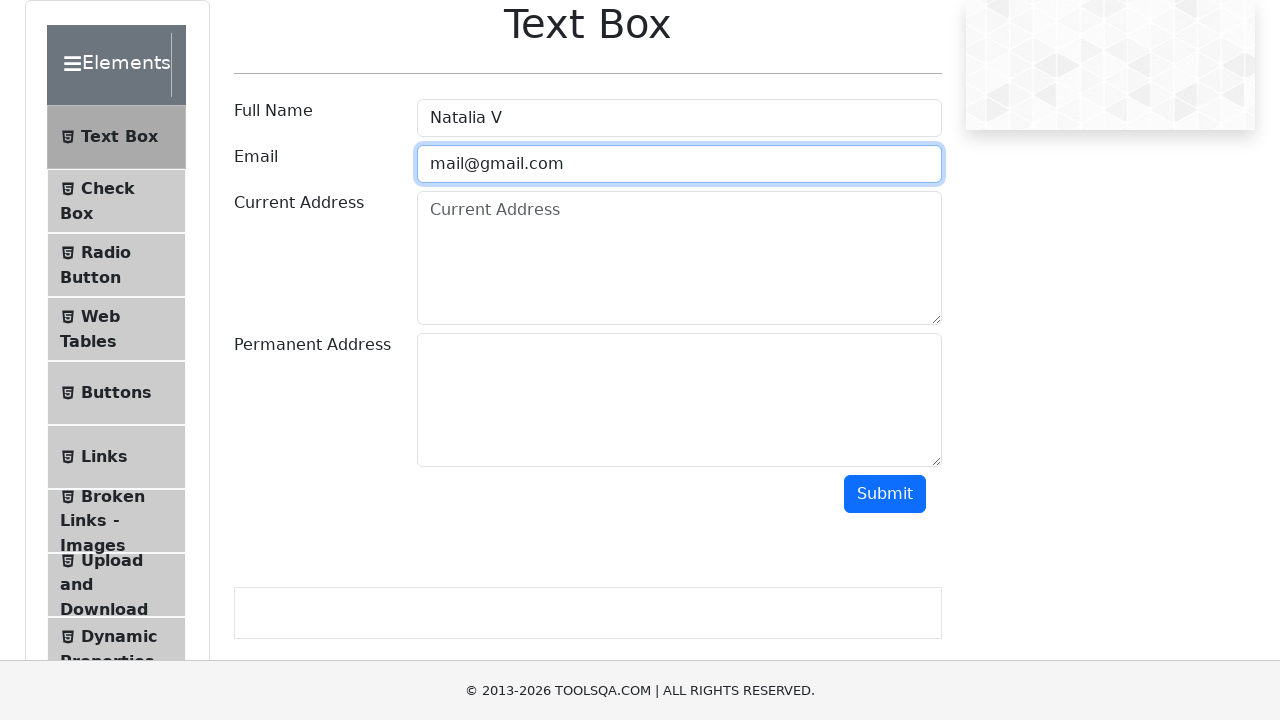

Filled Current Address field with 'Slo' on textarea[placeholder='Current Address']
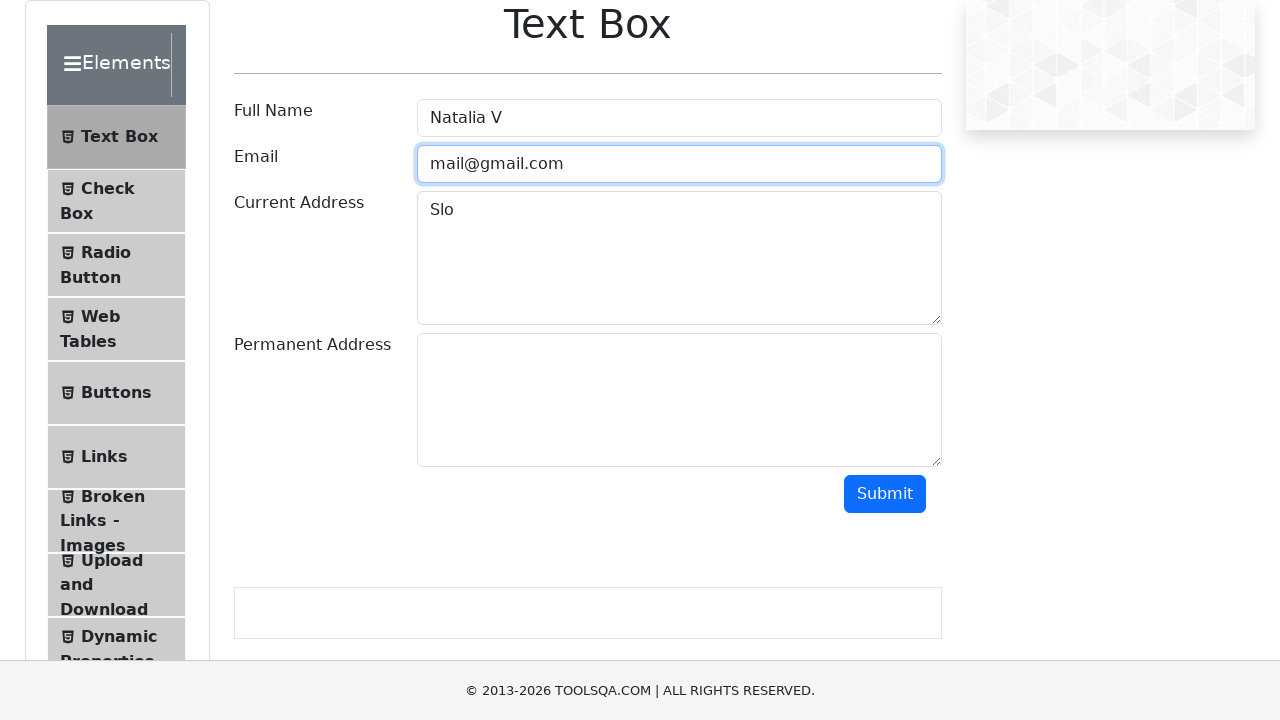

Filled Permanent Address field with 'Ukr' on #permanentAddress
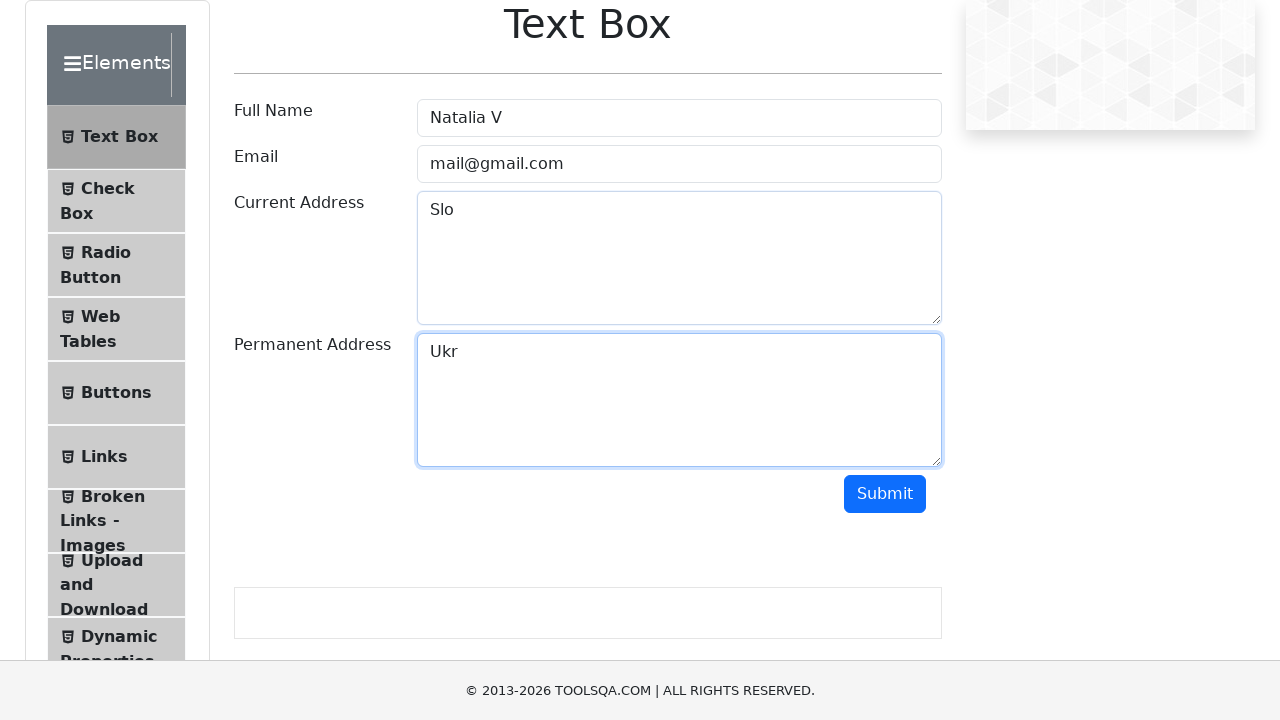

Clicked Submit button at (885, 494) on #submit
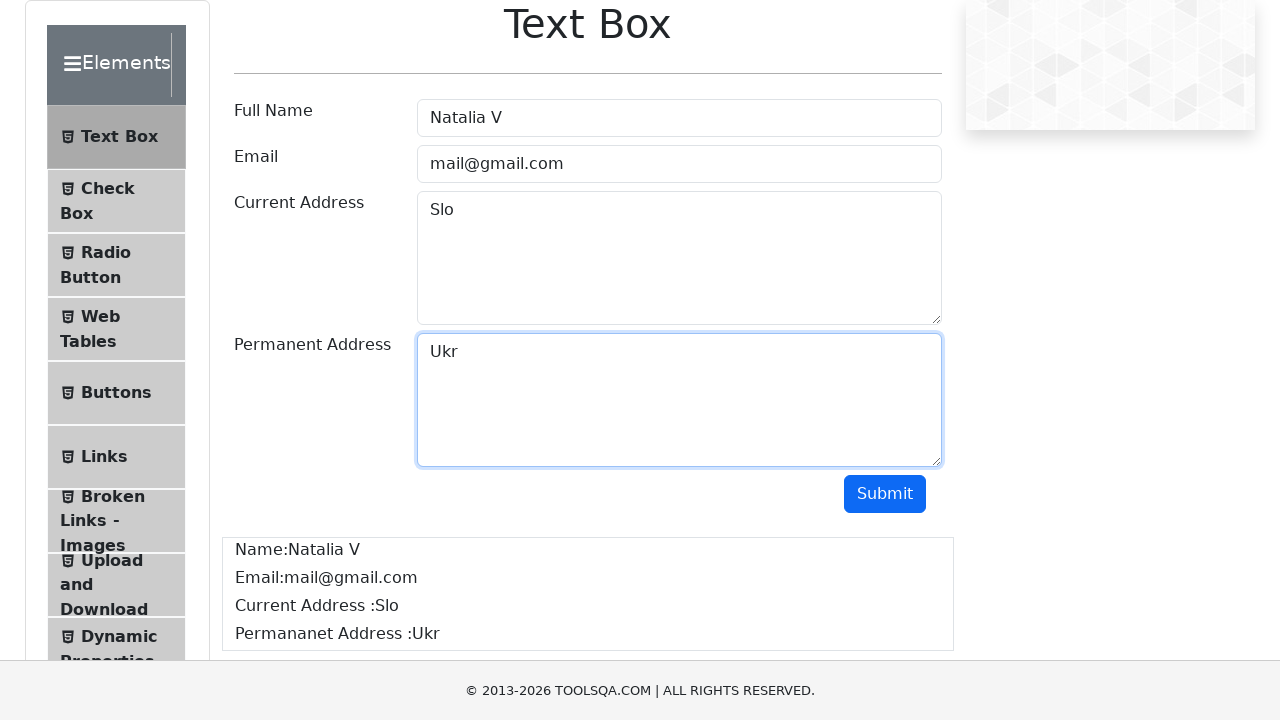

Form output displayed with name field visible
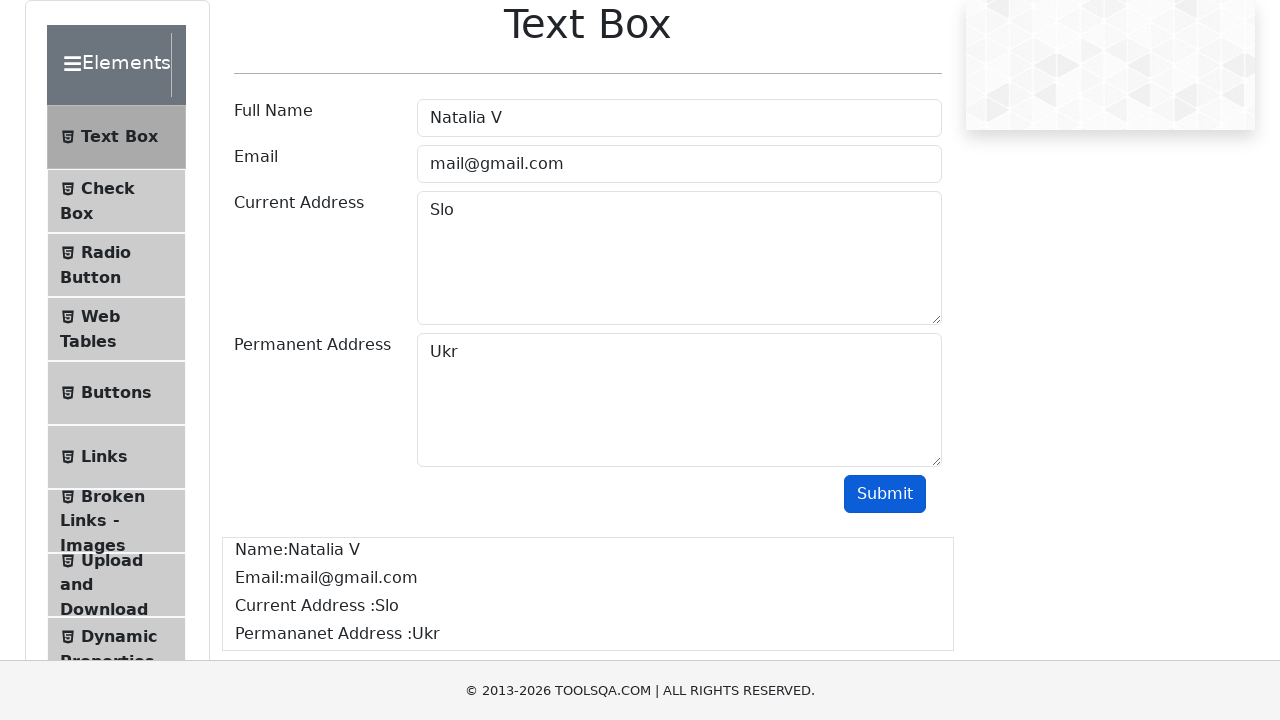

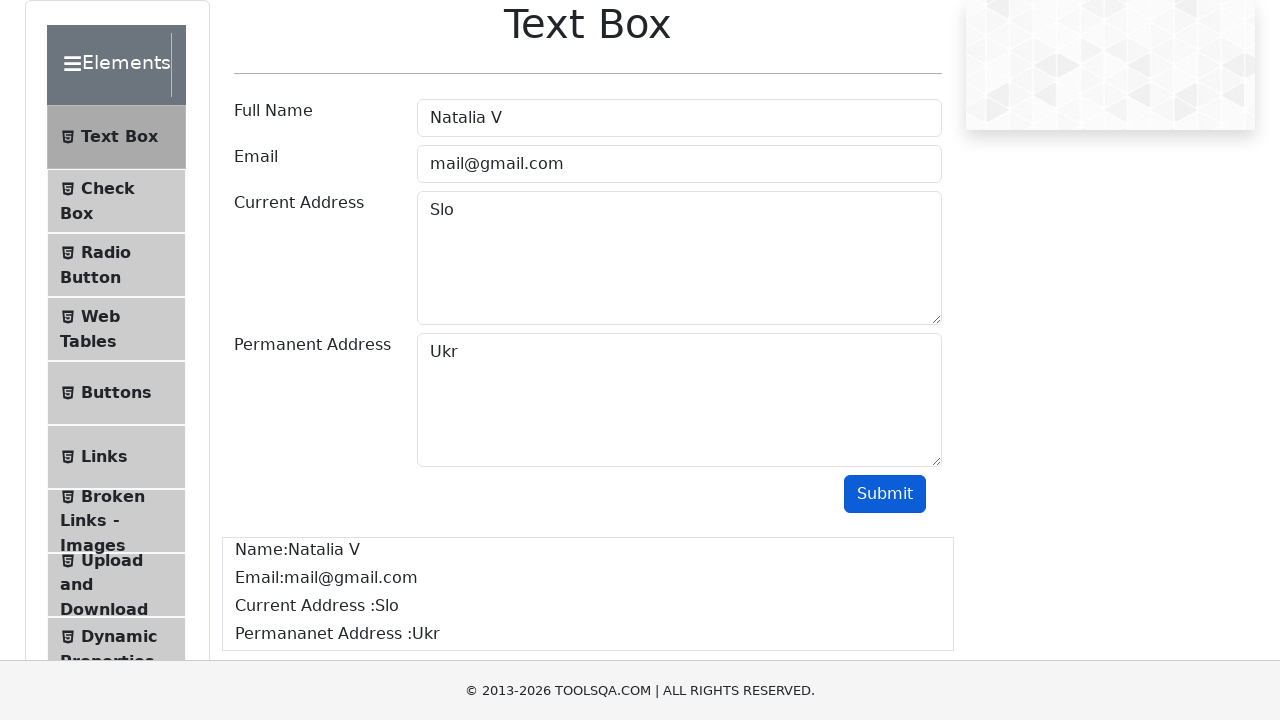